Tests different mouse click actions on buttons including double-click, right-click, and regular click

Starting URL: https://demoqa.com/buttons

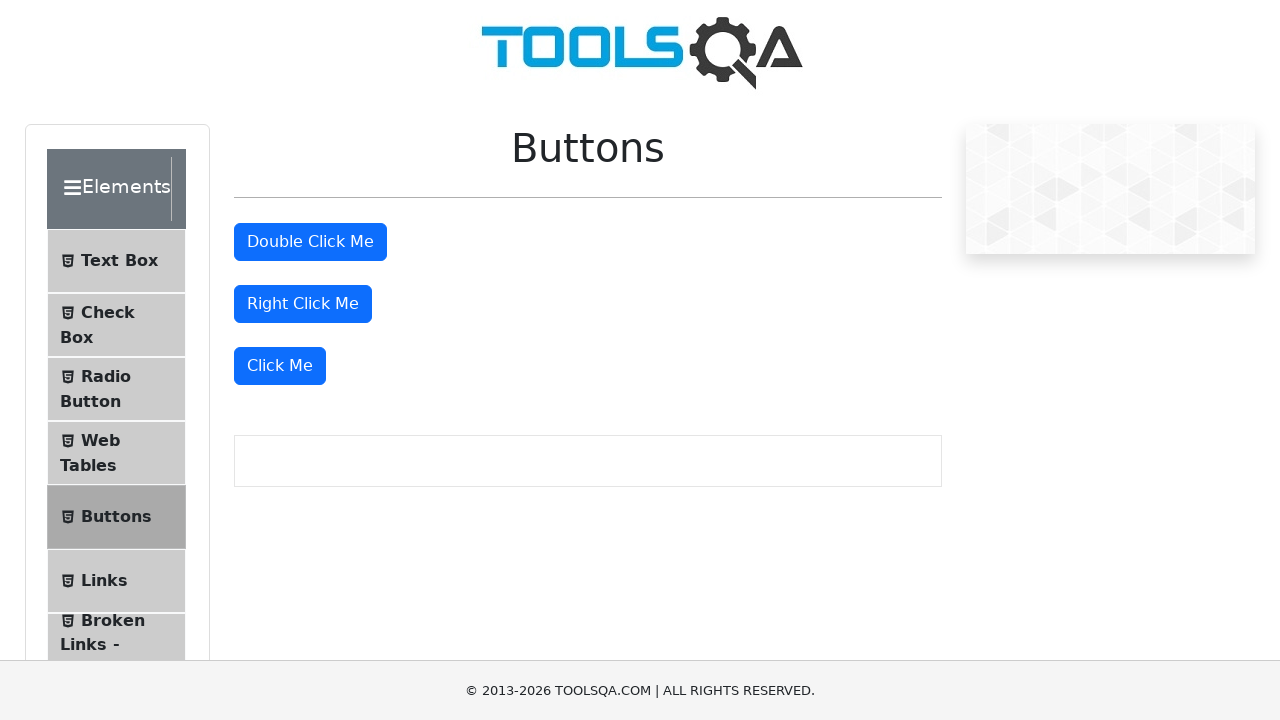

Double-clicked the double-click button at (310, 242) on #doubleClickBtn
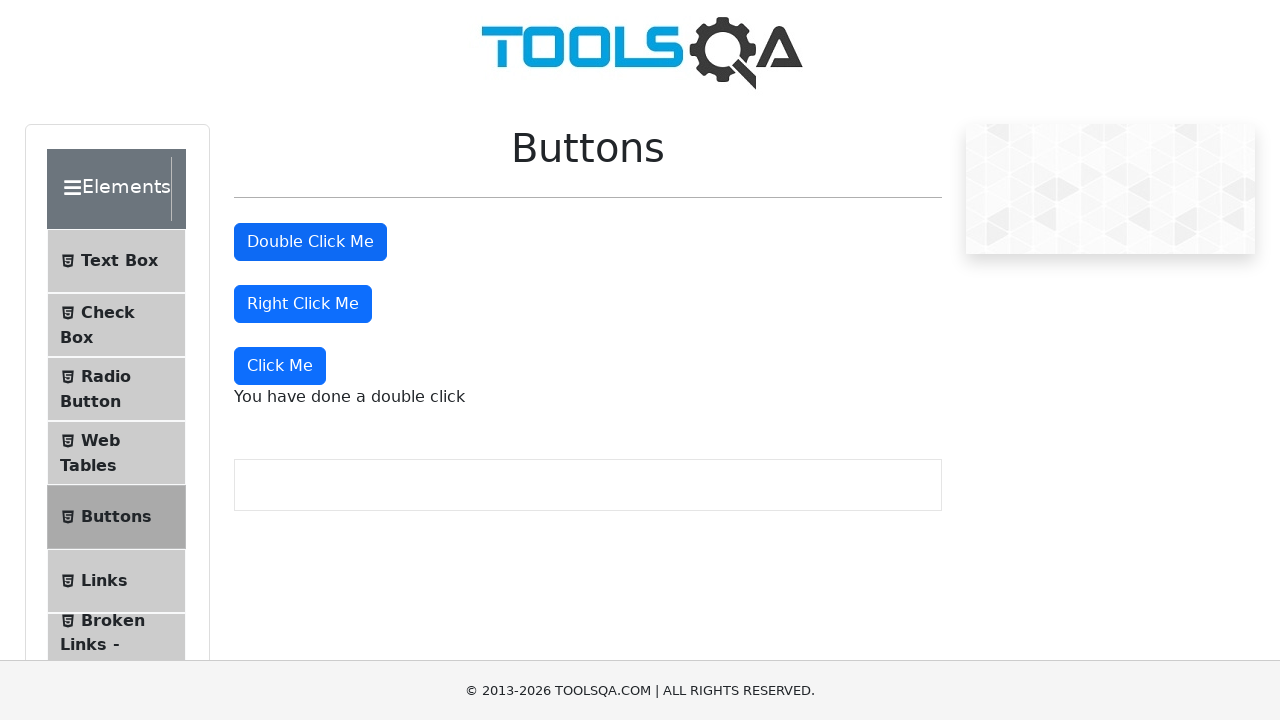

Right-clicked the right-click button at (303, 304) on #rightClickBtn
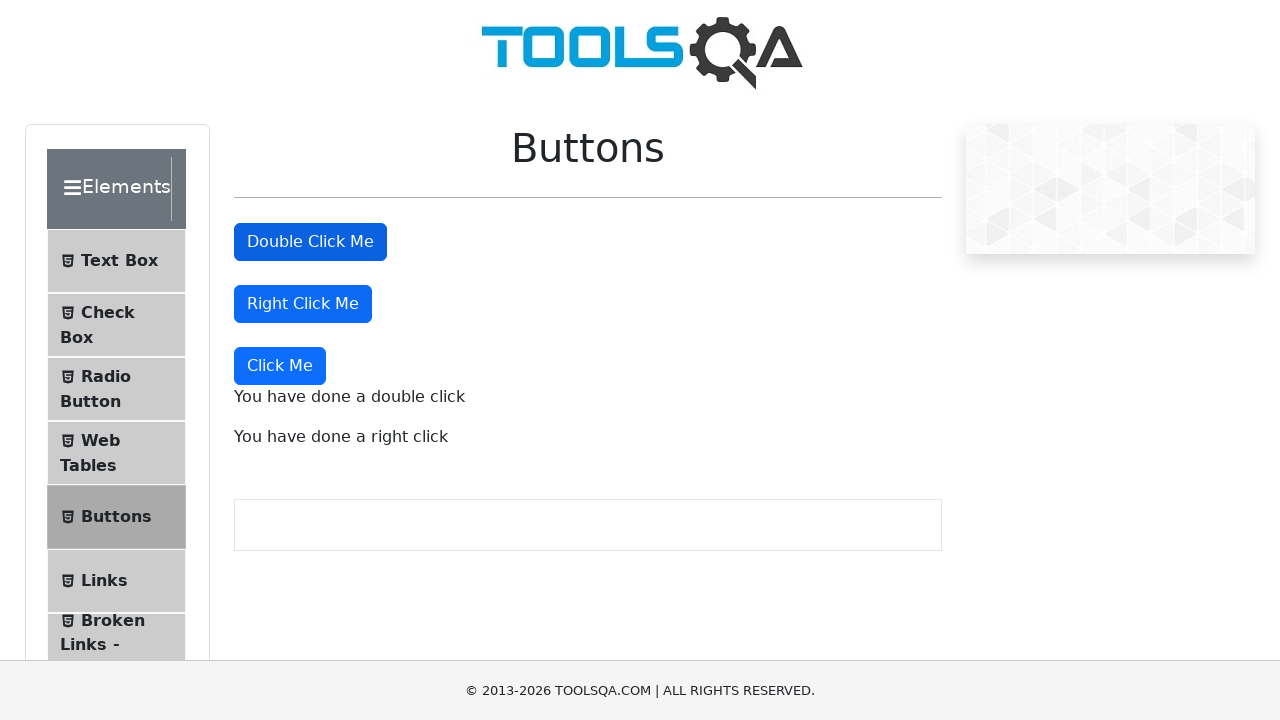

Clicked the 'Click Me' button at (280, 366) on xpath=//button[text()='Click Me']
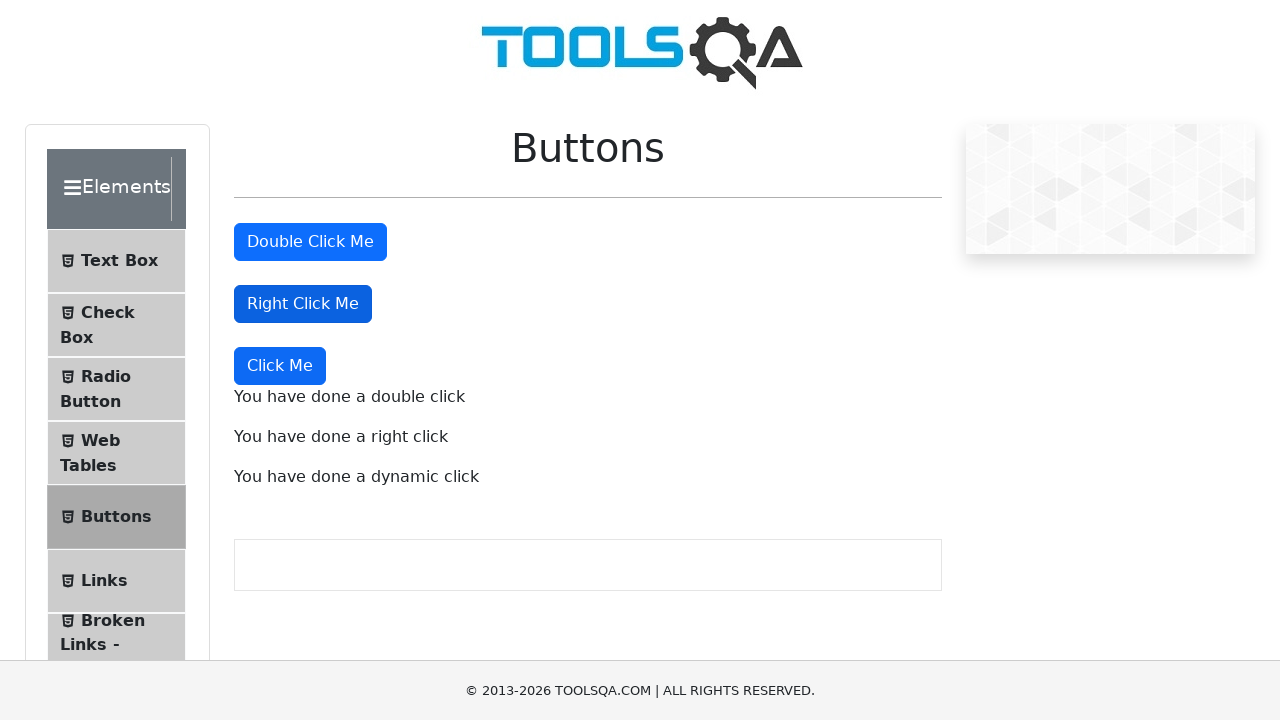

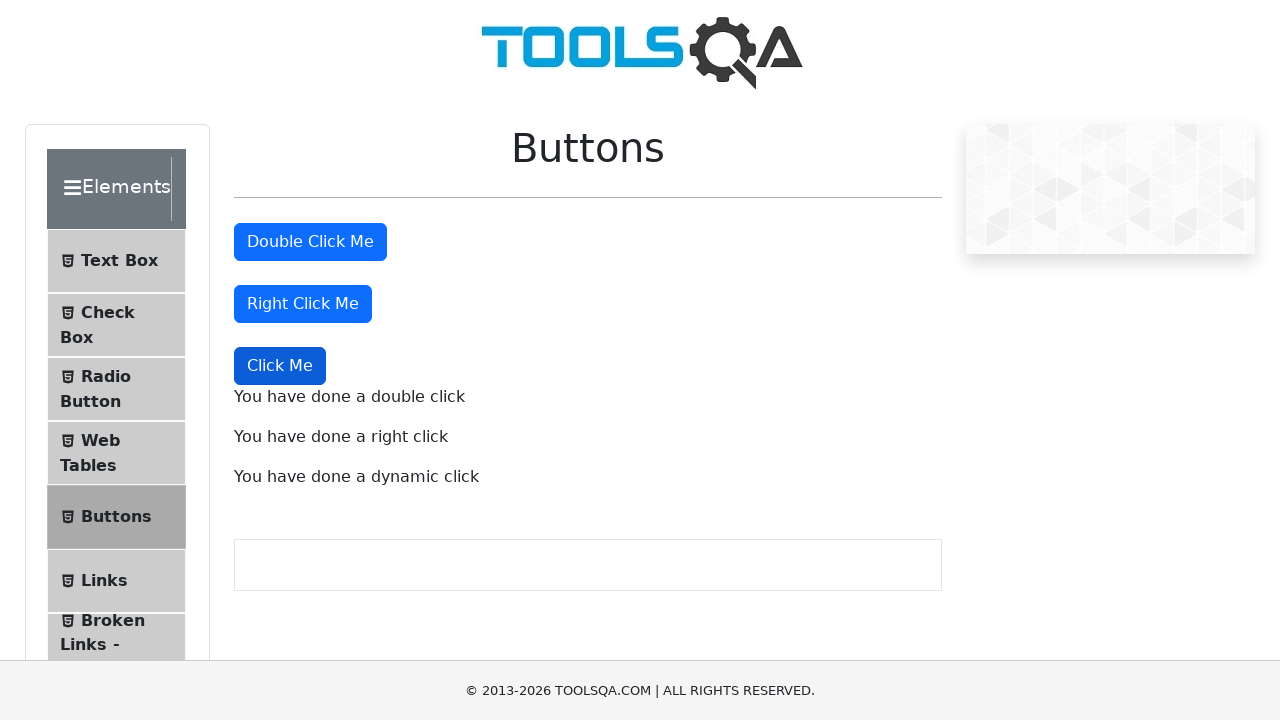